Tests dynamic loading functionality by clicking a button and waiting for content to appear using implicit wait

Starting URL: http://the-internet.herokuapp.com/dynamic_loading/2

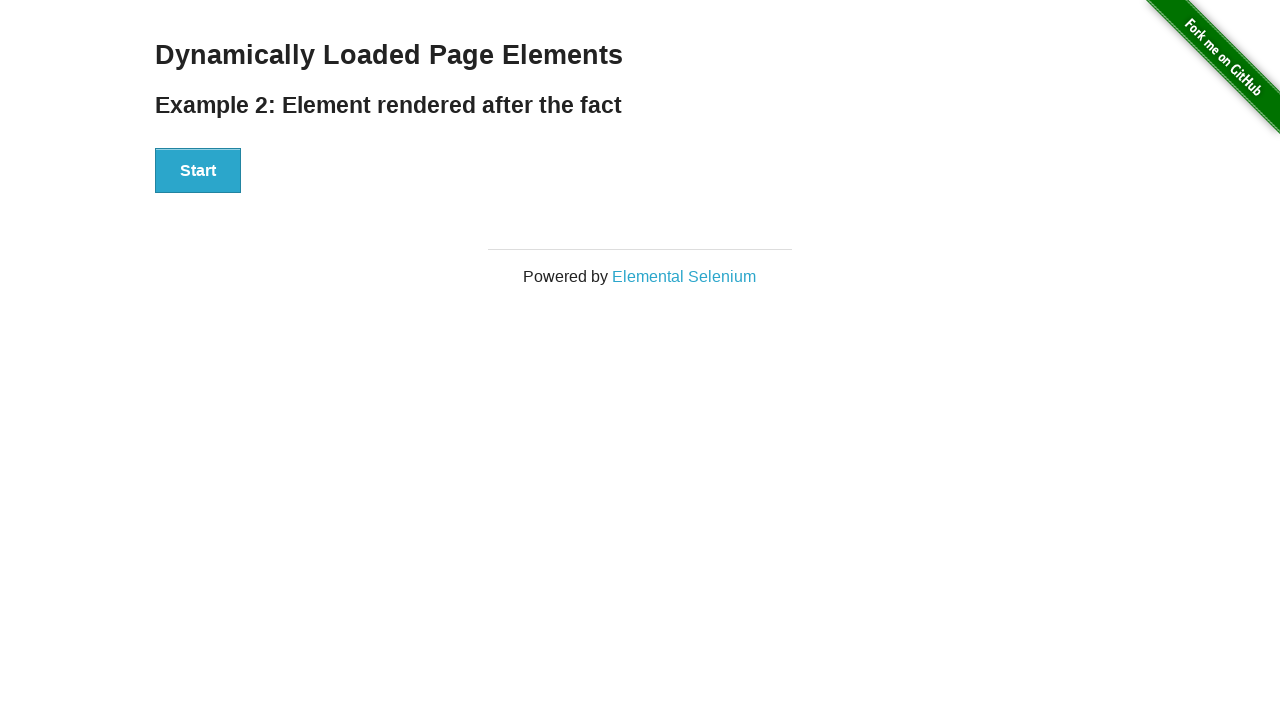

Clicked the start button to trigger dynamic loading at (198, 171) on #start>button
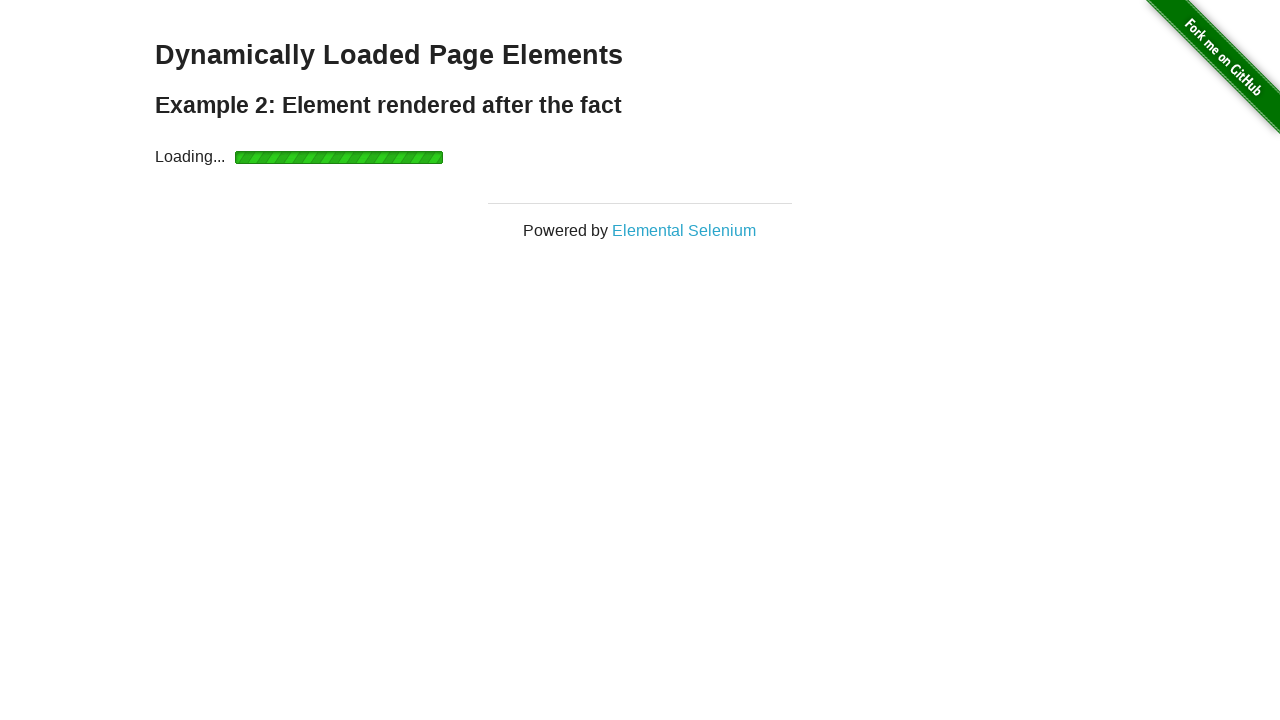

Waited for result text to appear
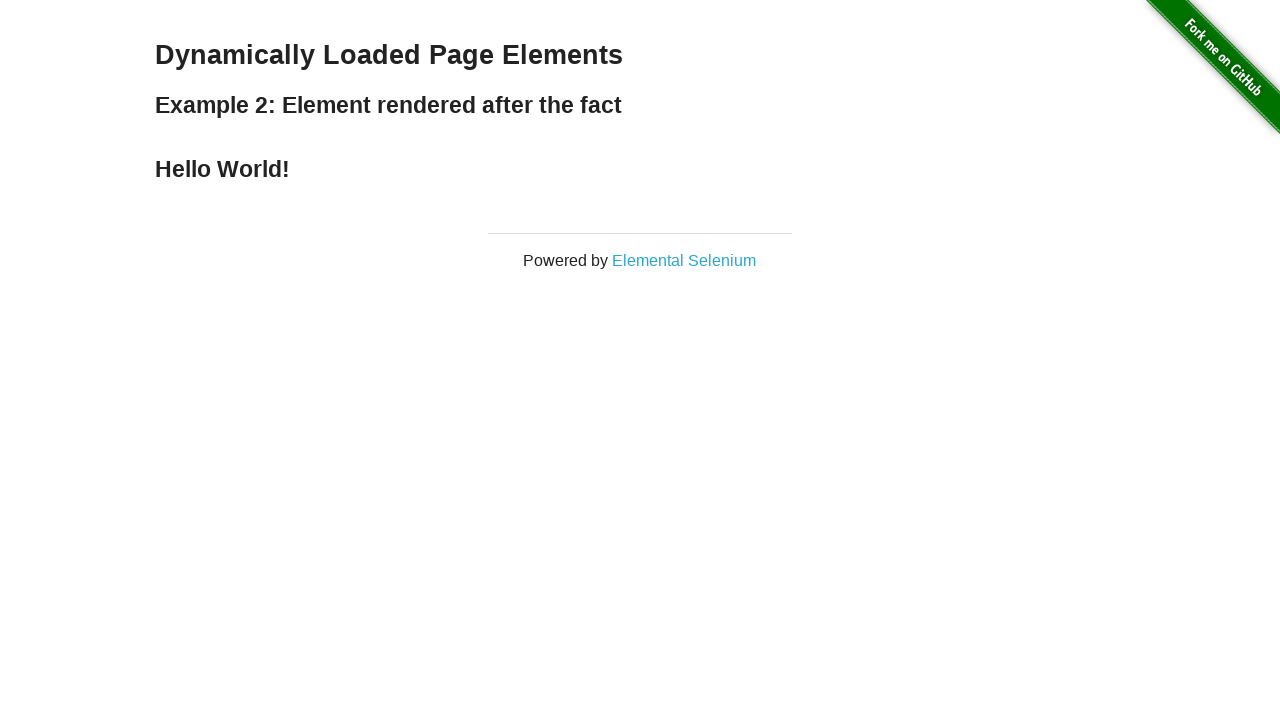

Retrieved result text content
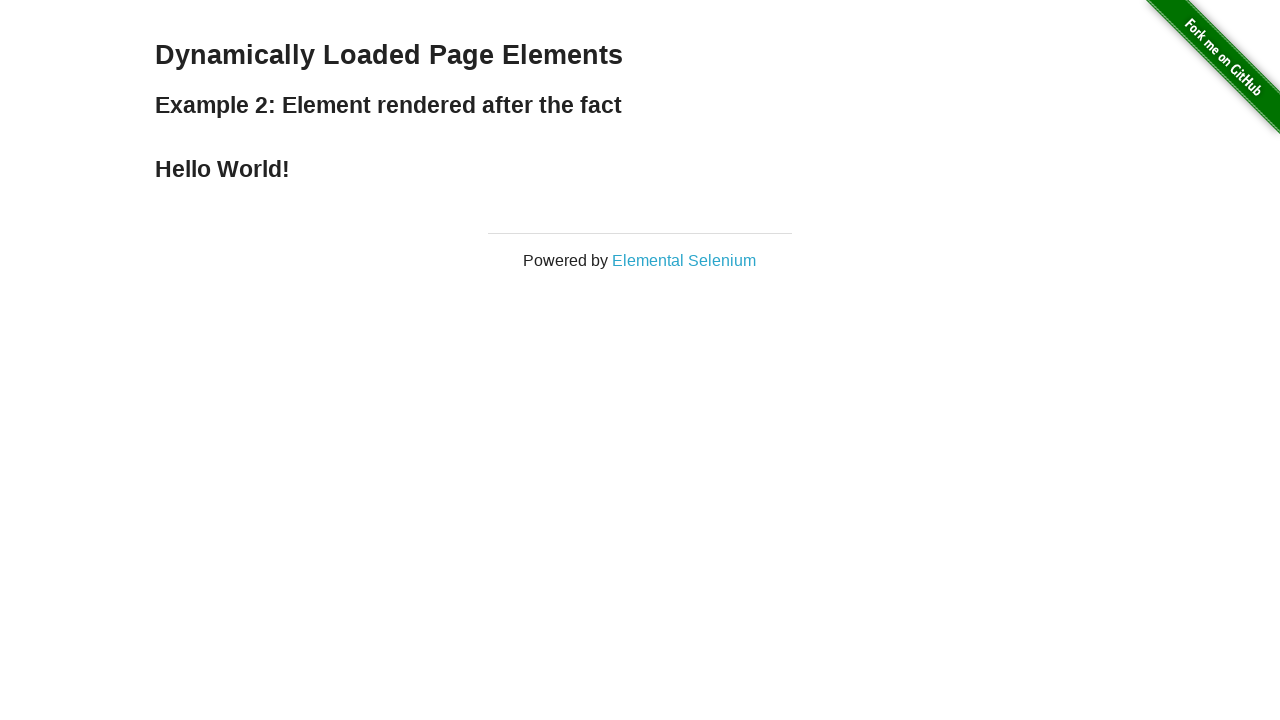

Verified result text equals 'Hello World!'
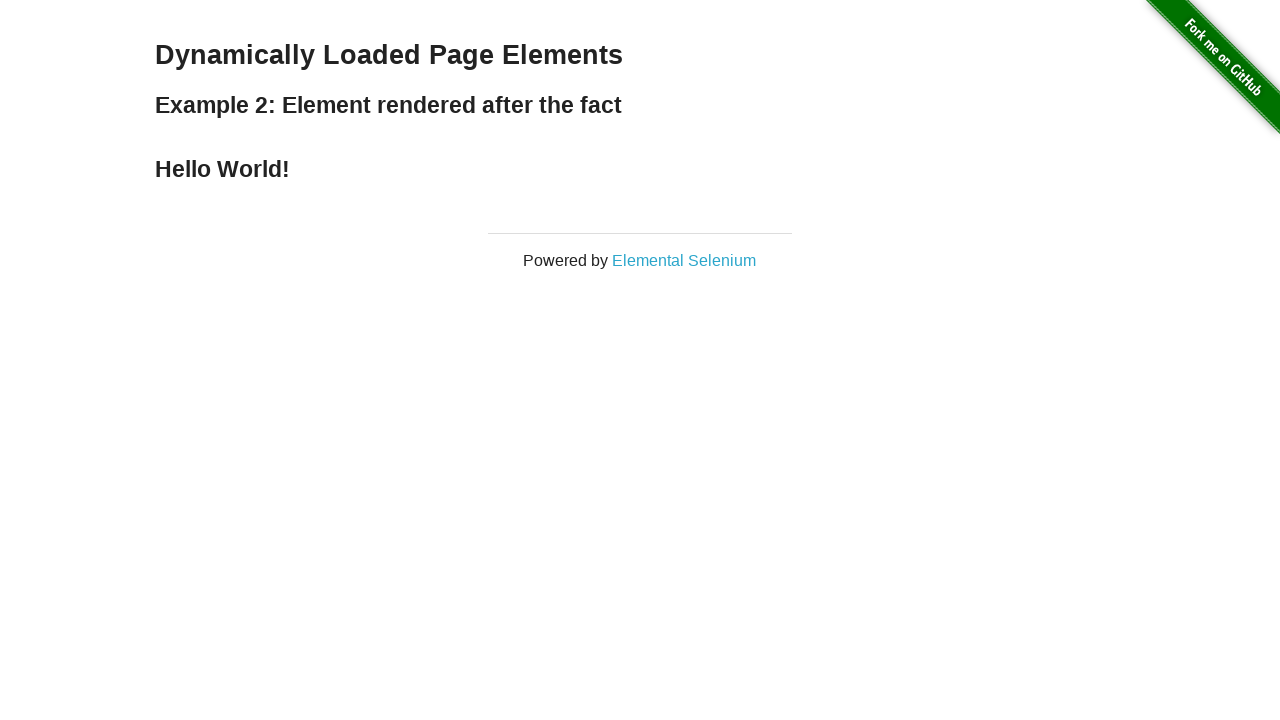

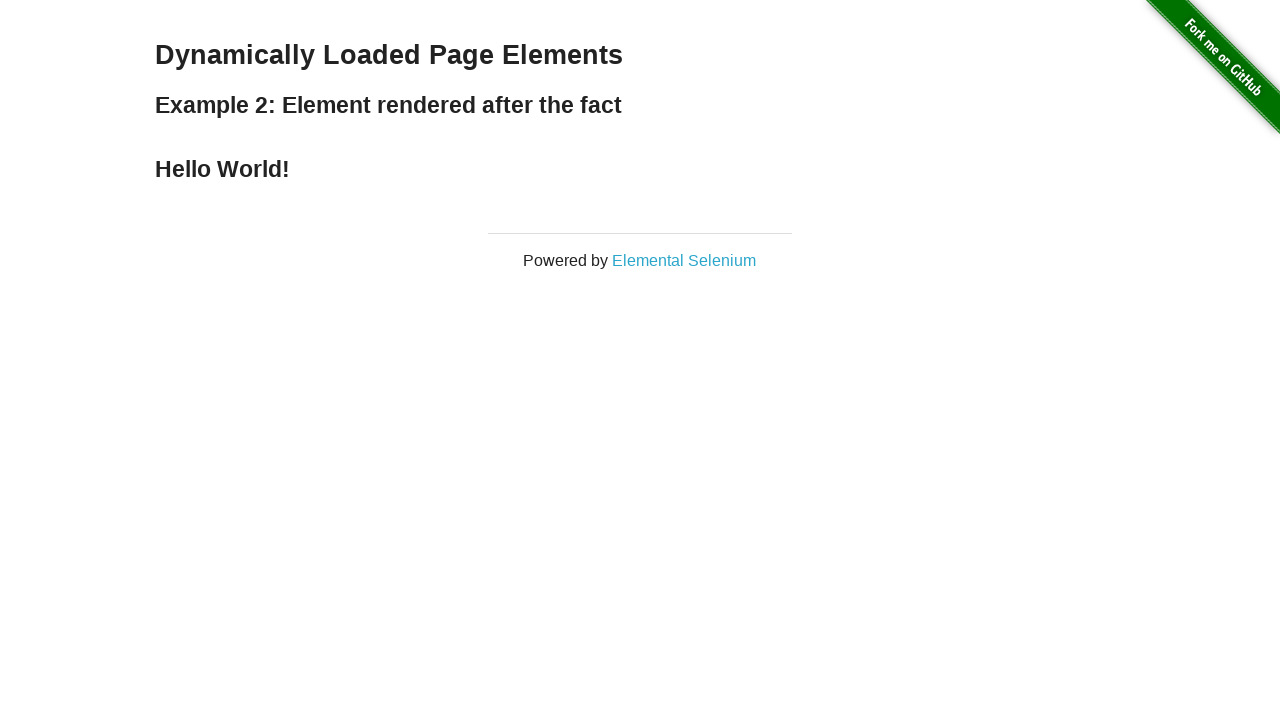